Tests finding a link by calculated text (using mathematical formula), clicking it, then filling out a form with personal information fields and submitting

Starting URL: http://suninjuly.github.io/find_link_text

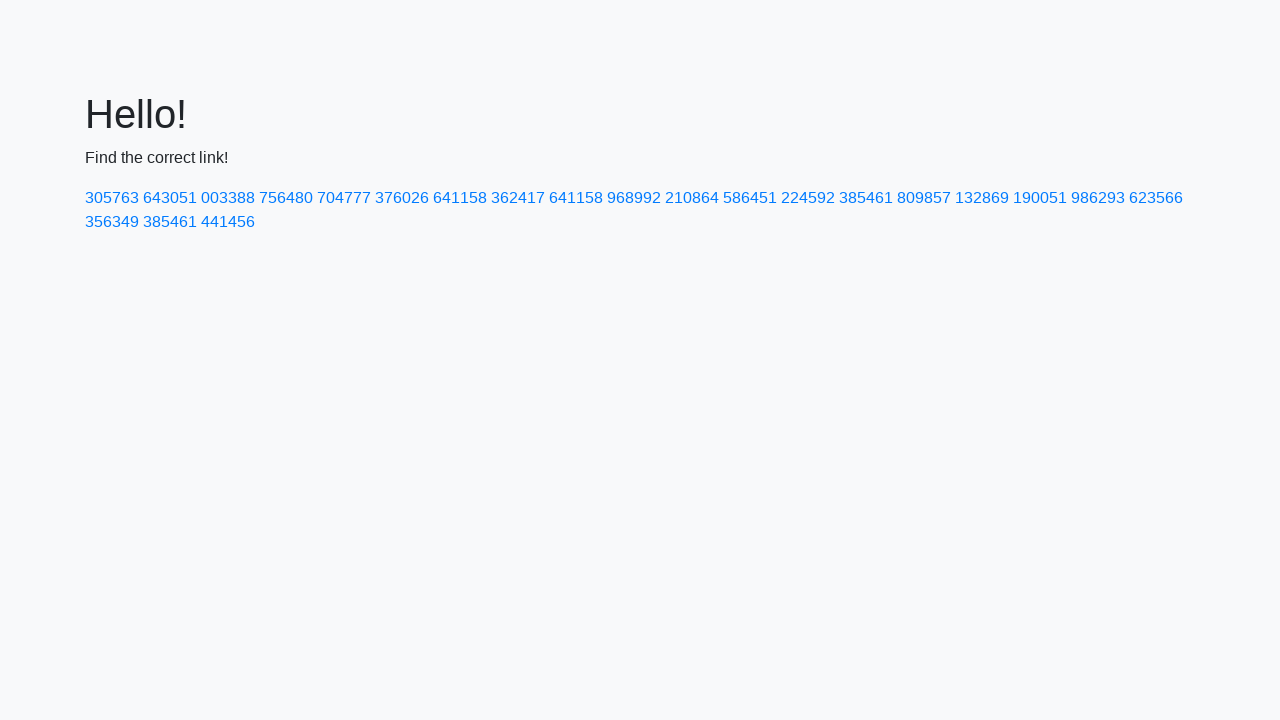

Clicked link with calculated text value at (808, 198) on text=224592
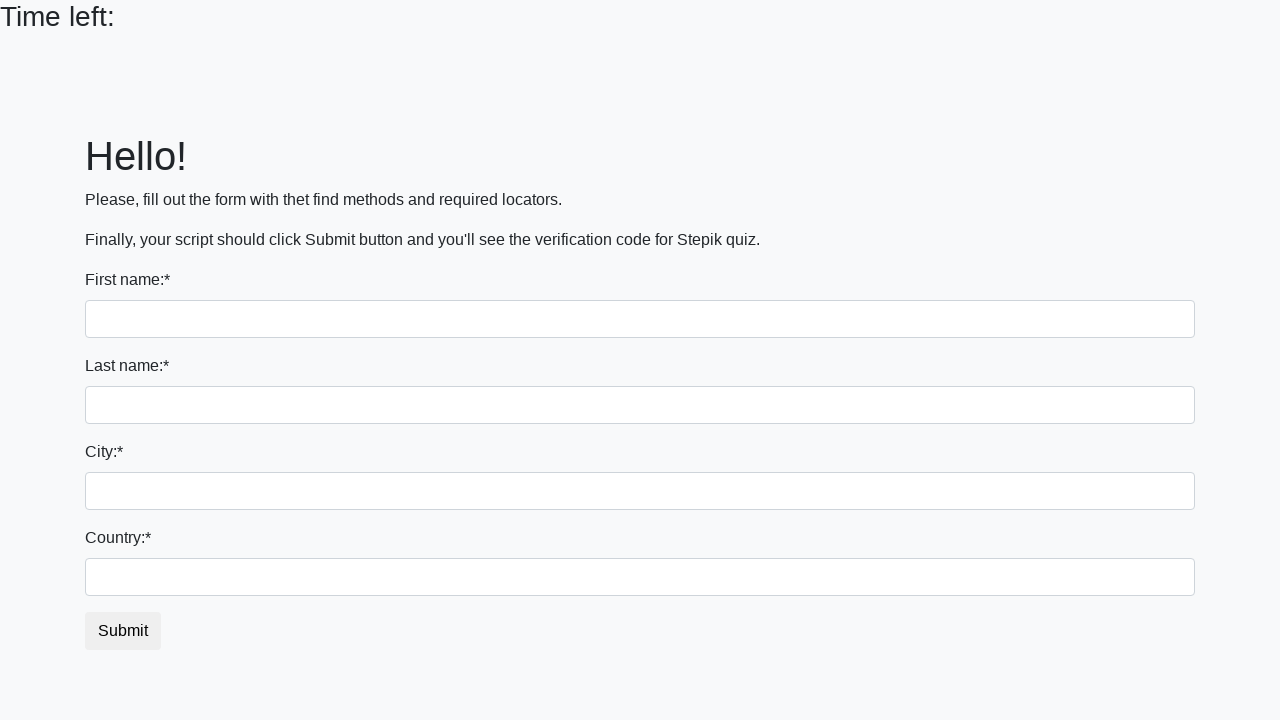

Filled first name field with 'Ivan' on input
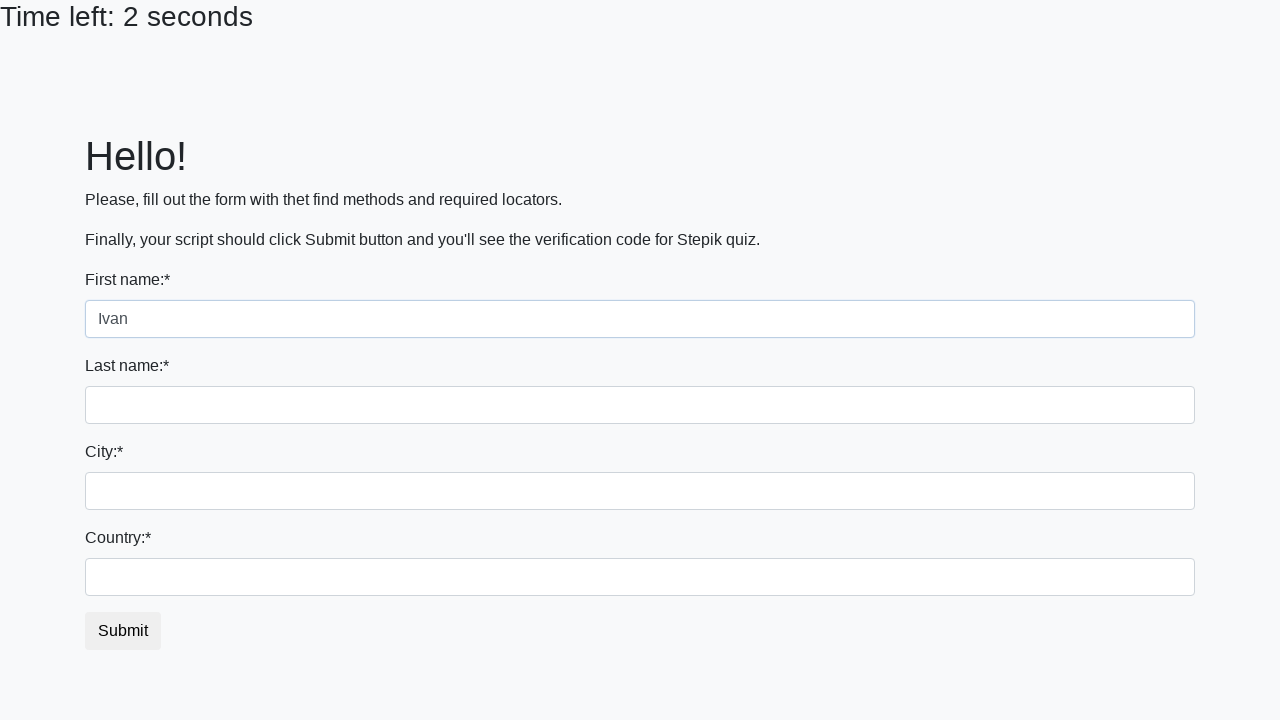

Filled last name field with 'Petrov' on input[name='last_name']
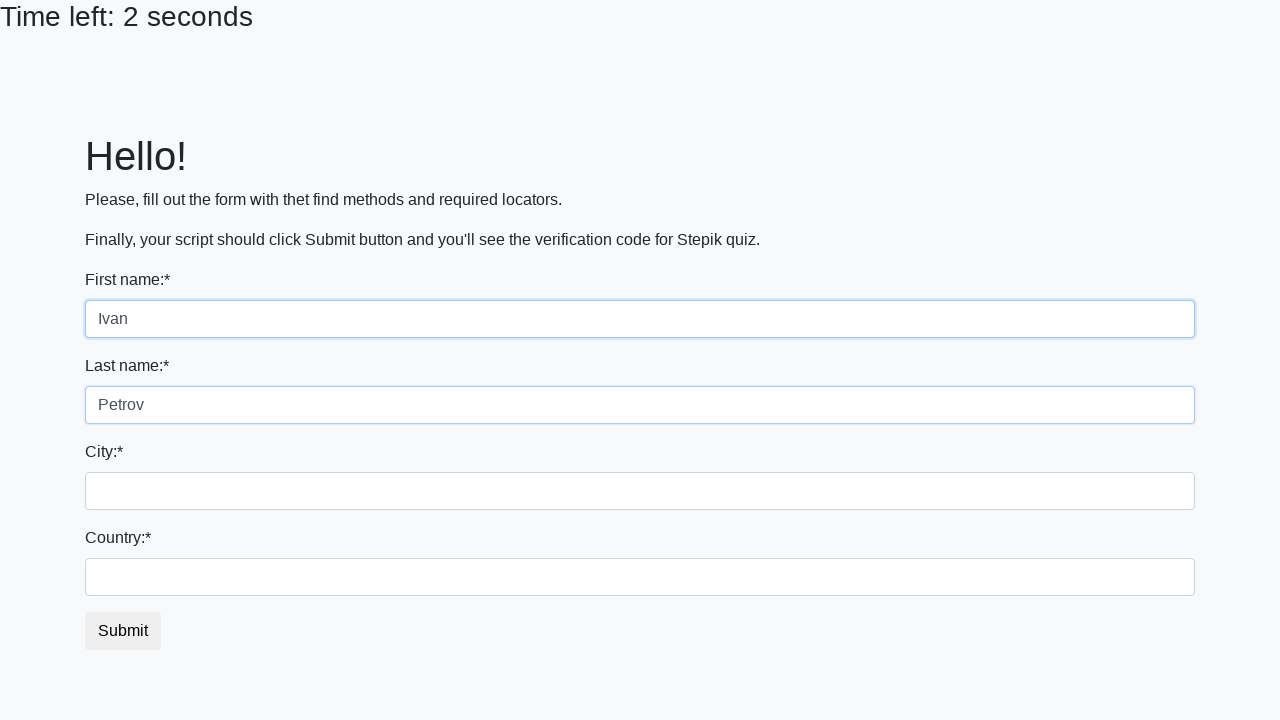

Filled city field with 'Smolensk' on .city
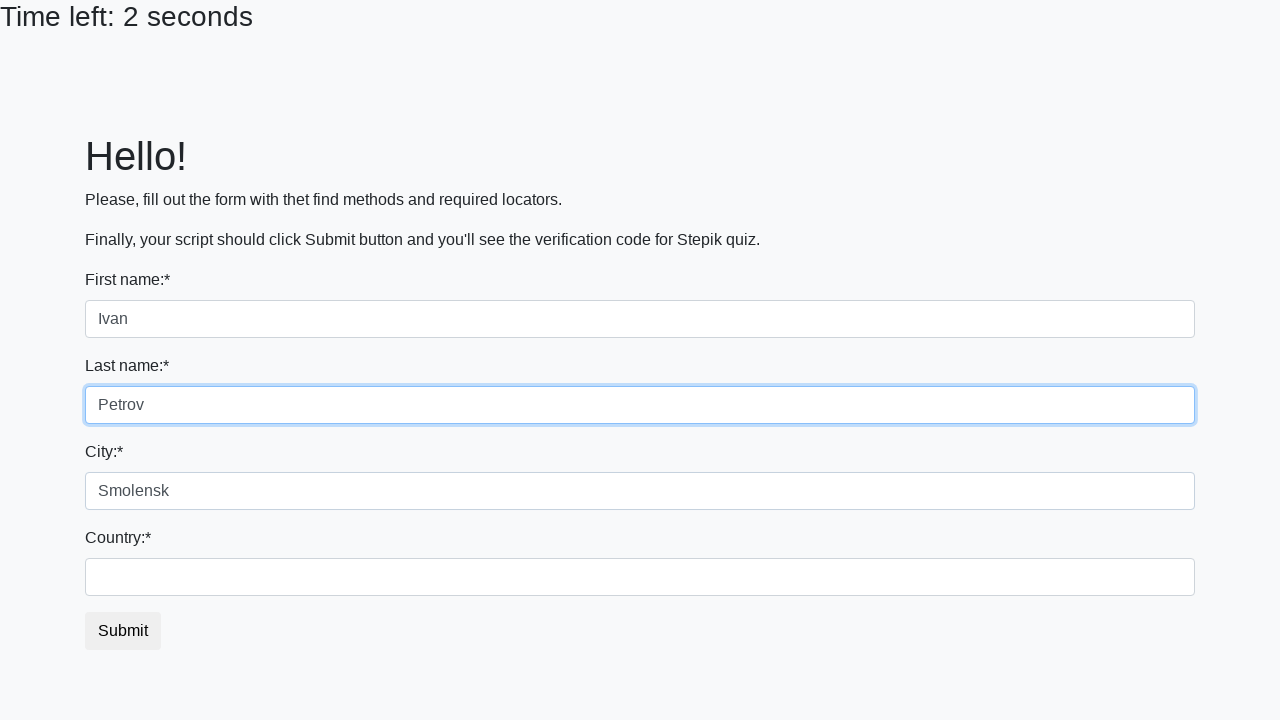

Filled country field with 'Russia' on #country
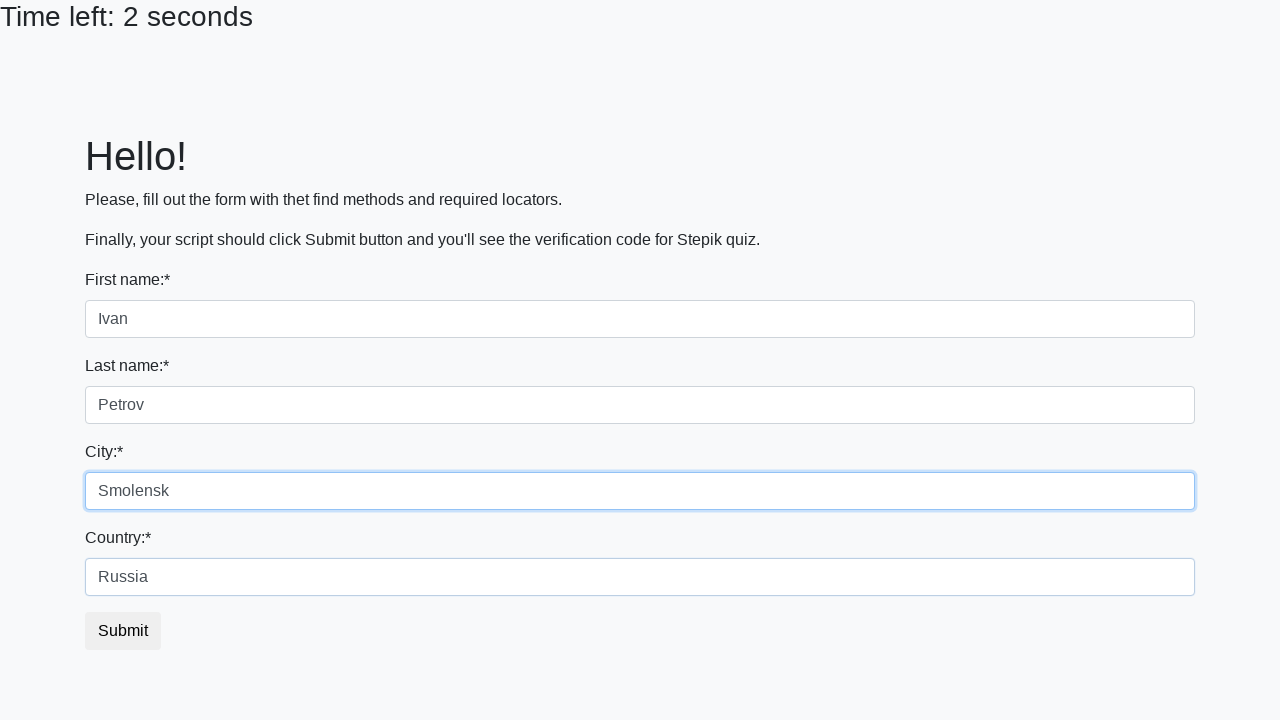

Clicked submit button to submit form at (123, 631) on button.btn
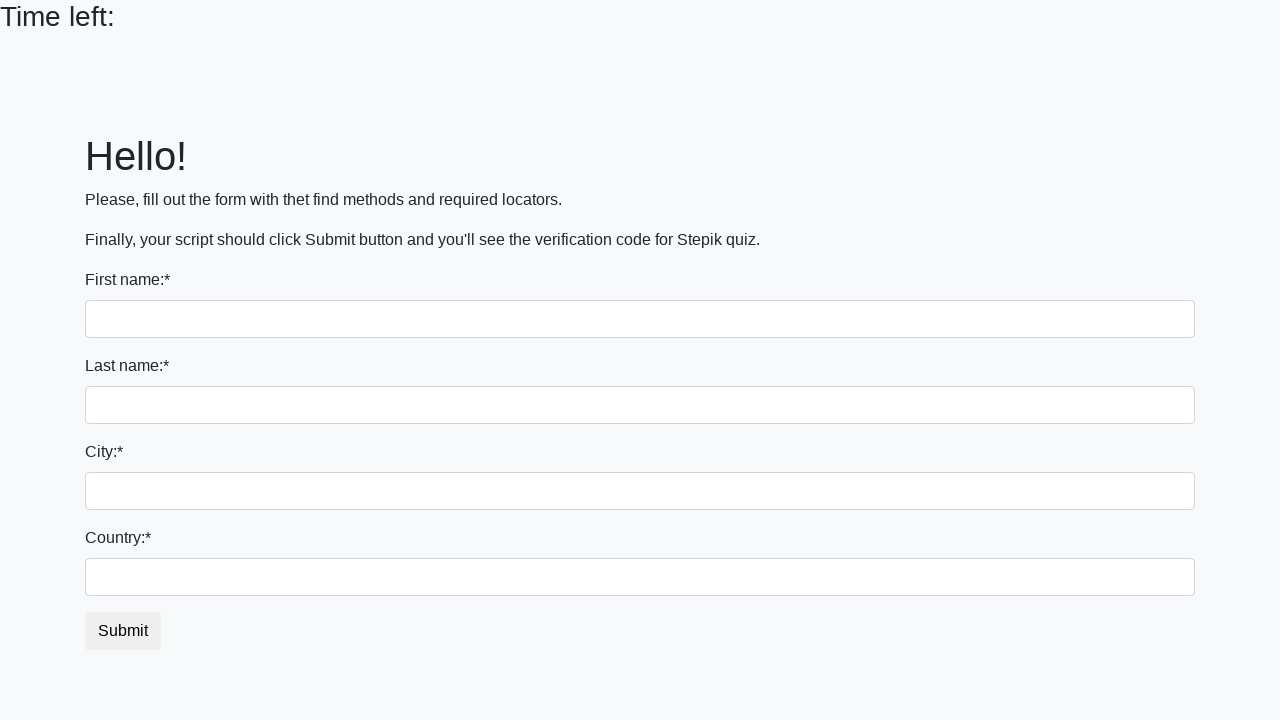

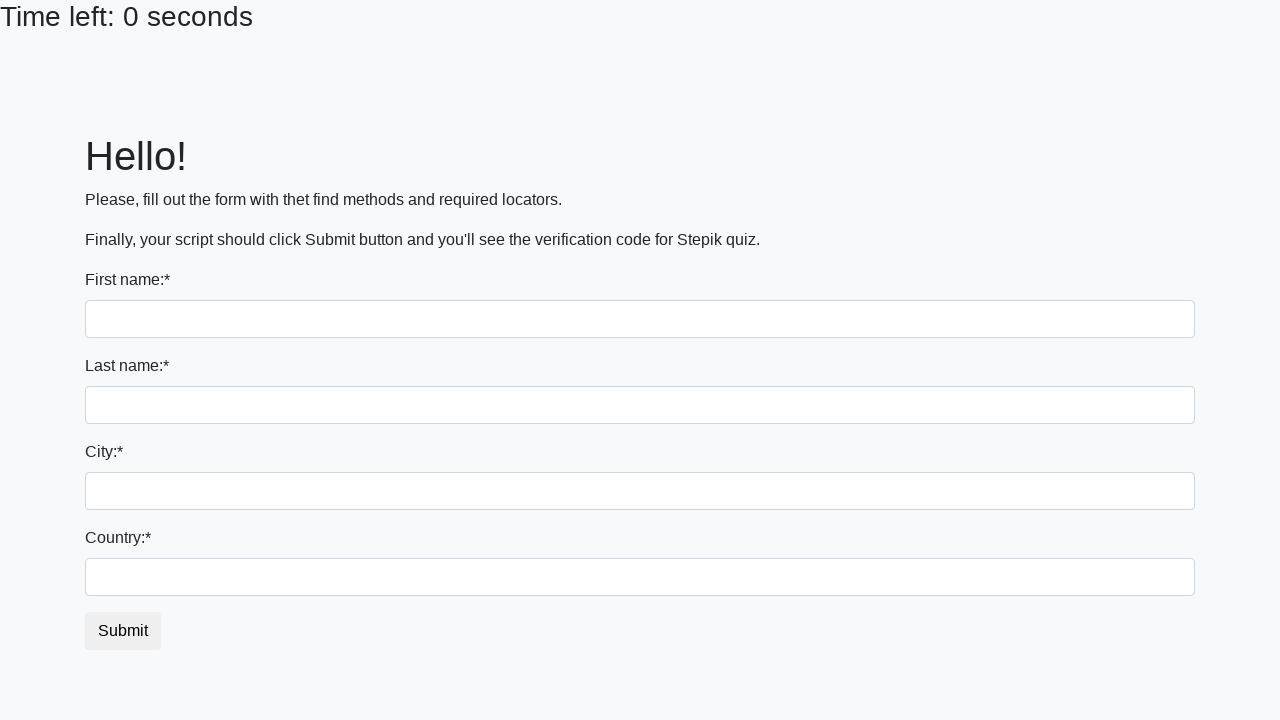